Retrieves a value from an element attribute, calculates a mathematical result, fills a form with the answer, checks a checkbox, selects a radio button, and submits the form

Starting URL: http://suninjuly.github.io/get_attribute.html

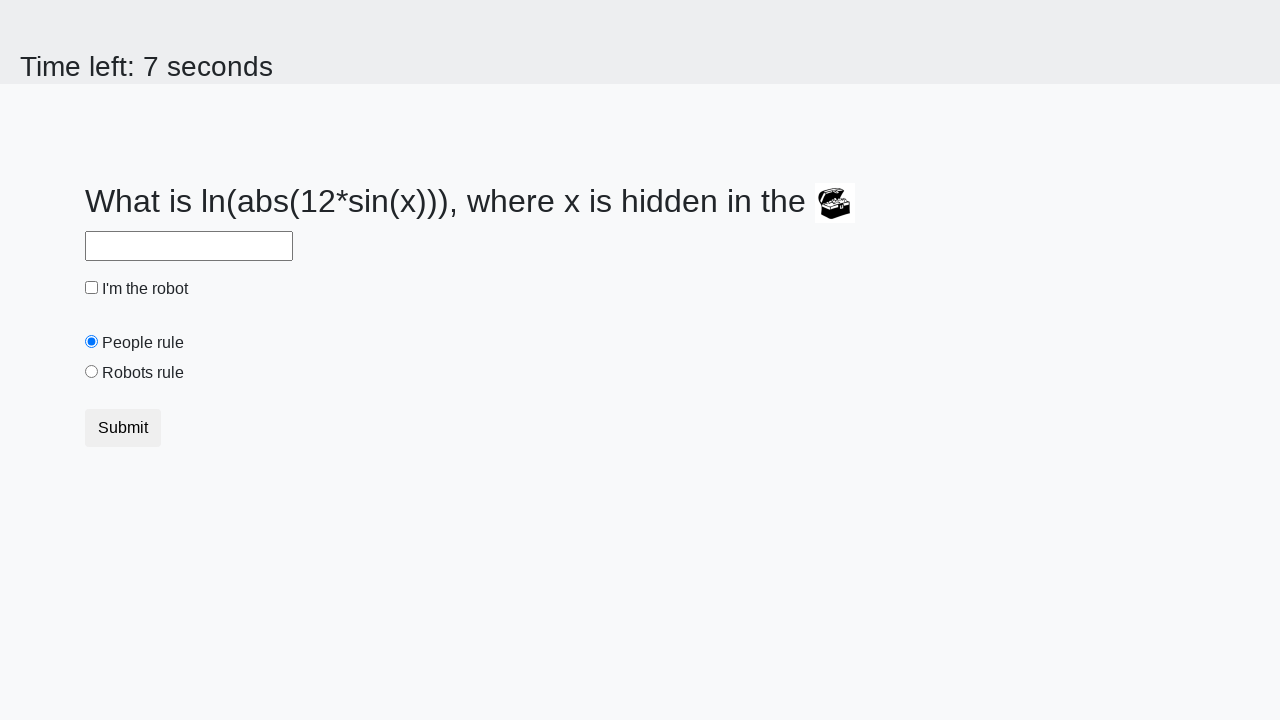

Retrieved valuex attribute from treasure element
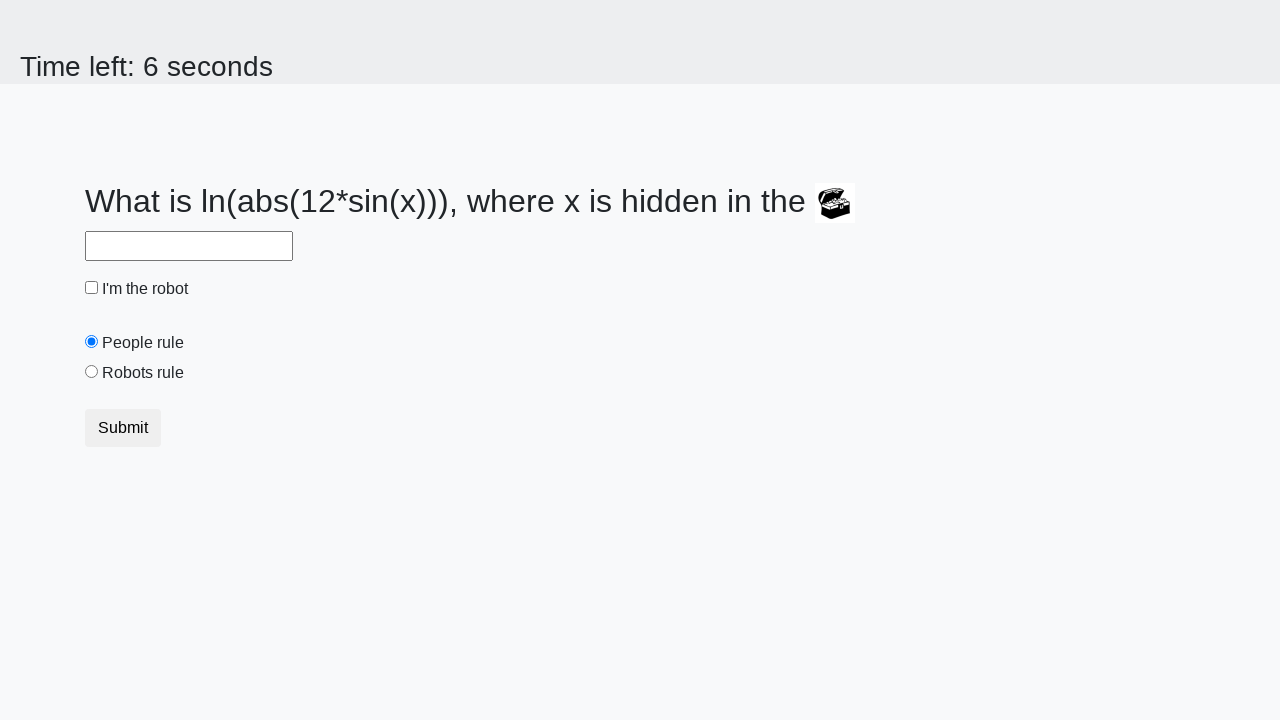

Calculated mathematical answer using formula
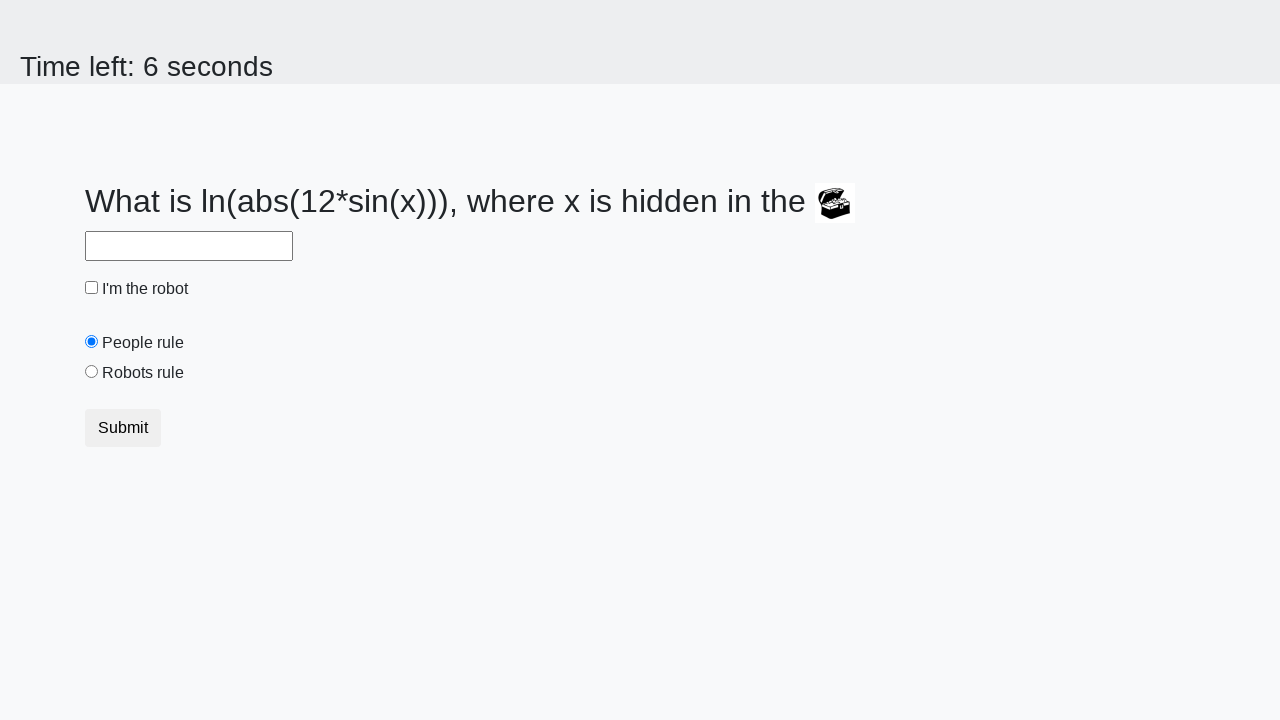

Filled answer field with calculated result on #answer
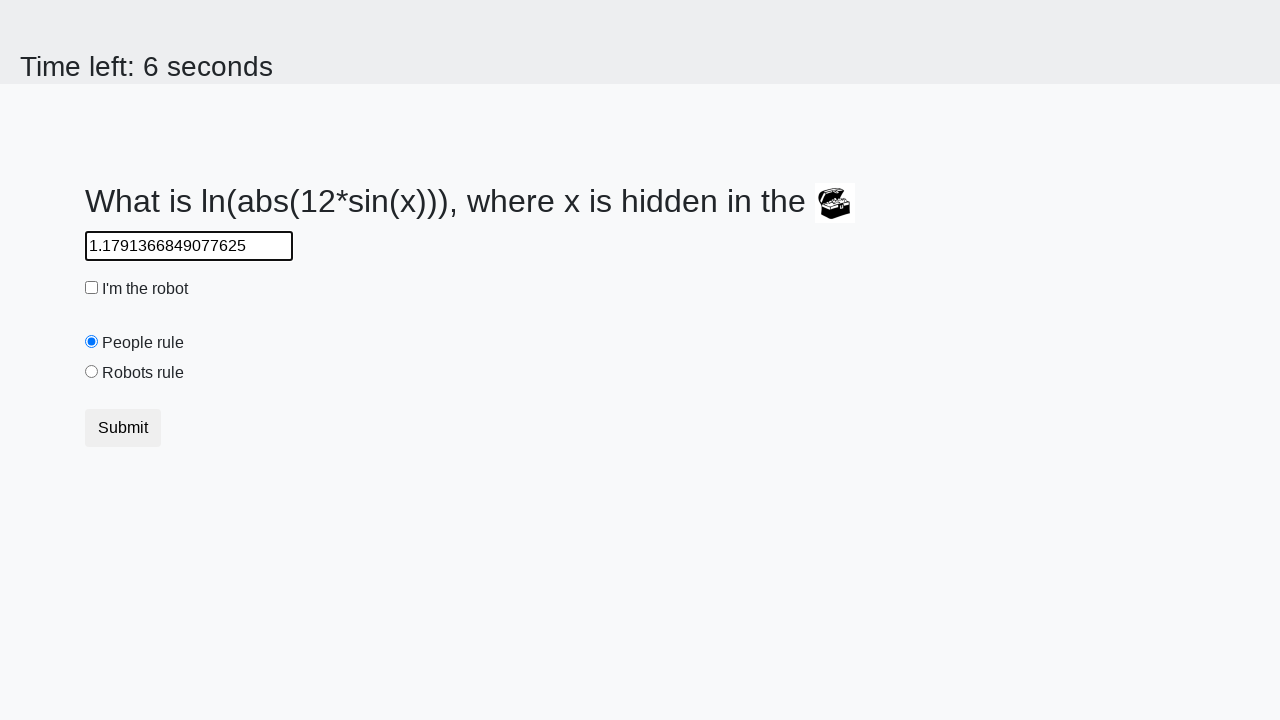

Checked the robot checkbox at (92, 288) on #robotCheckbox
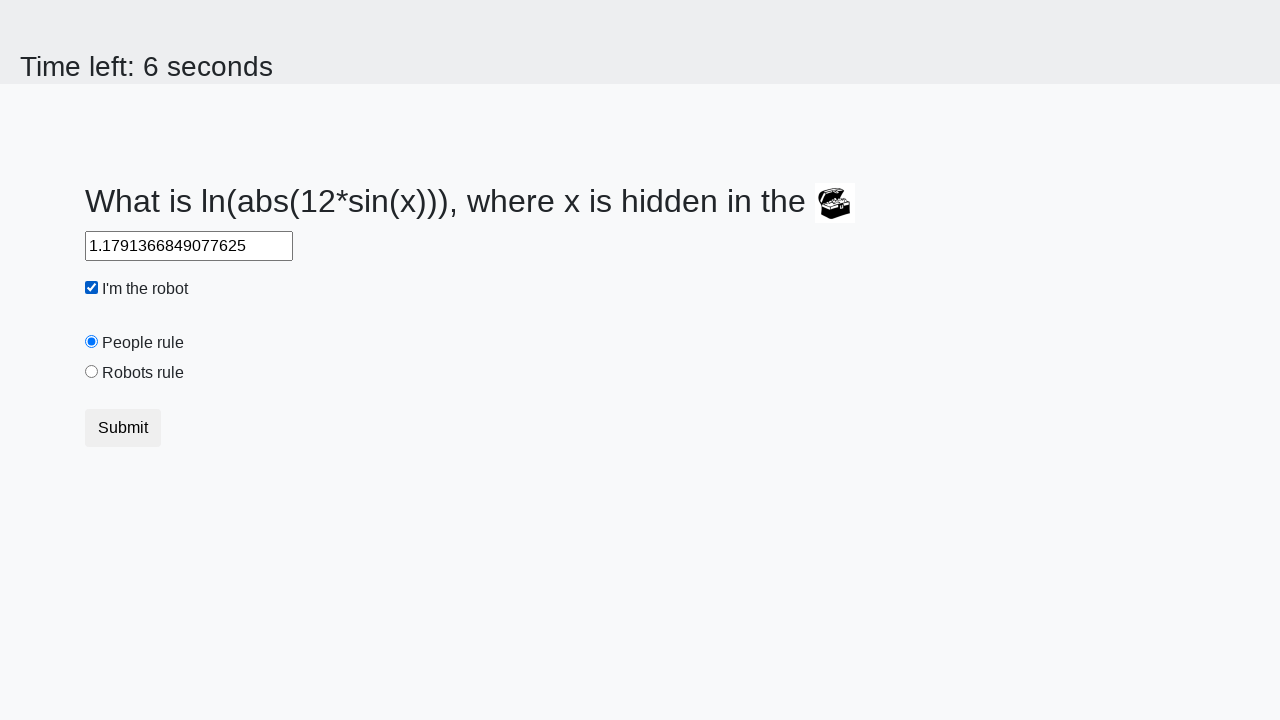

Selected the robots rule radio button at (92, 372) on #robotsRule
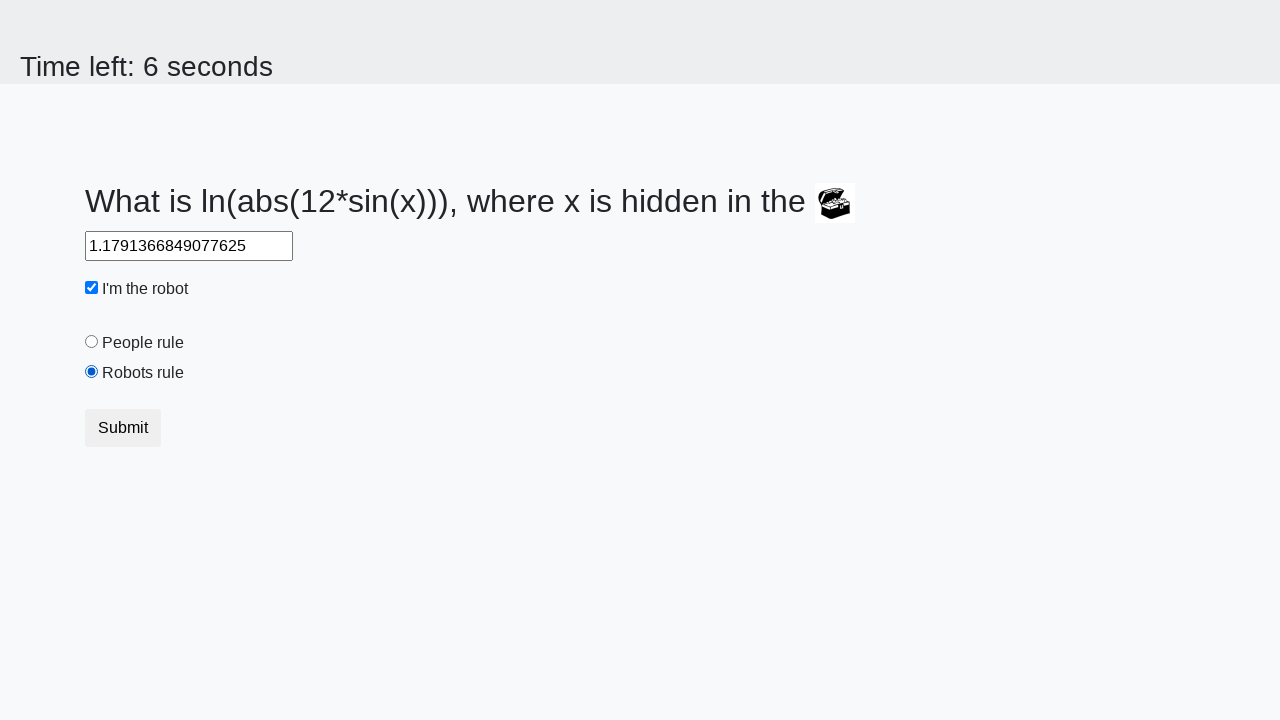

Clicked submit button to submit the form at (123, 428) on button.btn
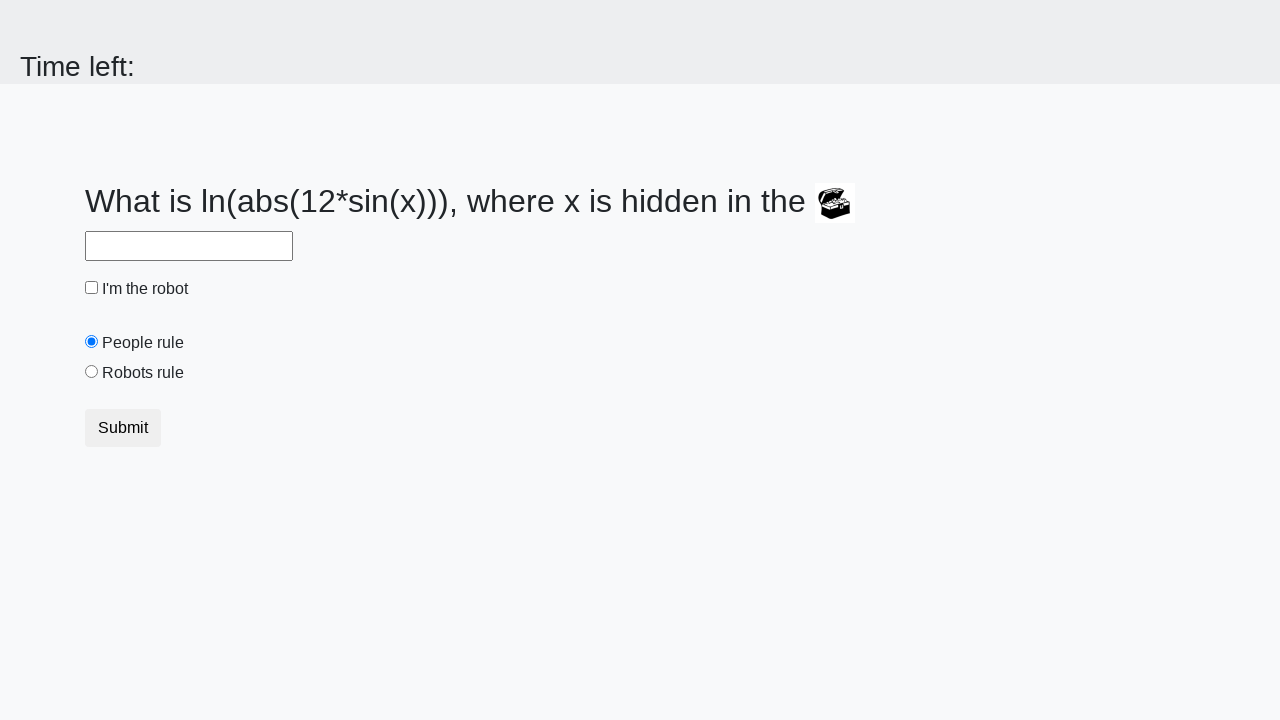

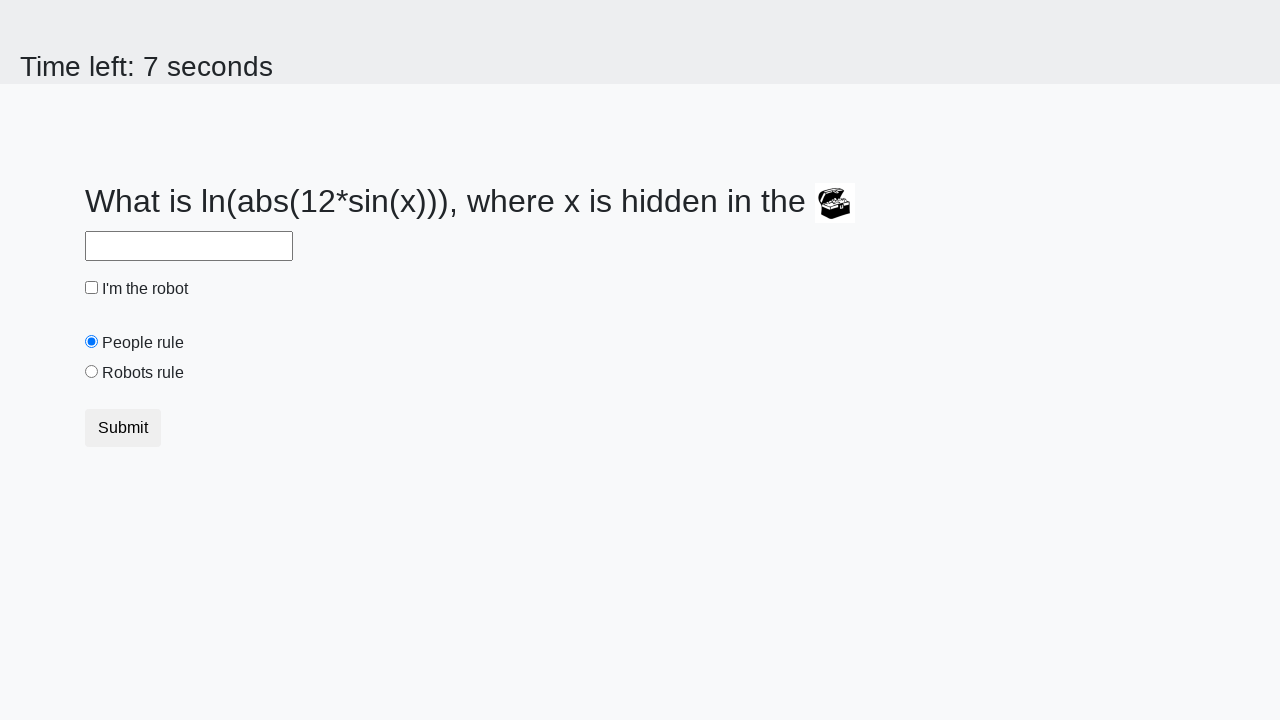